Simple navigation test that loads 163 mail homepage with custom wait time

Starting URL: https://mail.163.com/

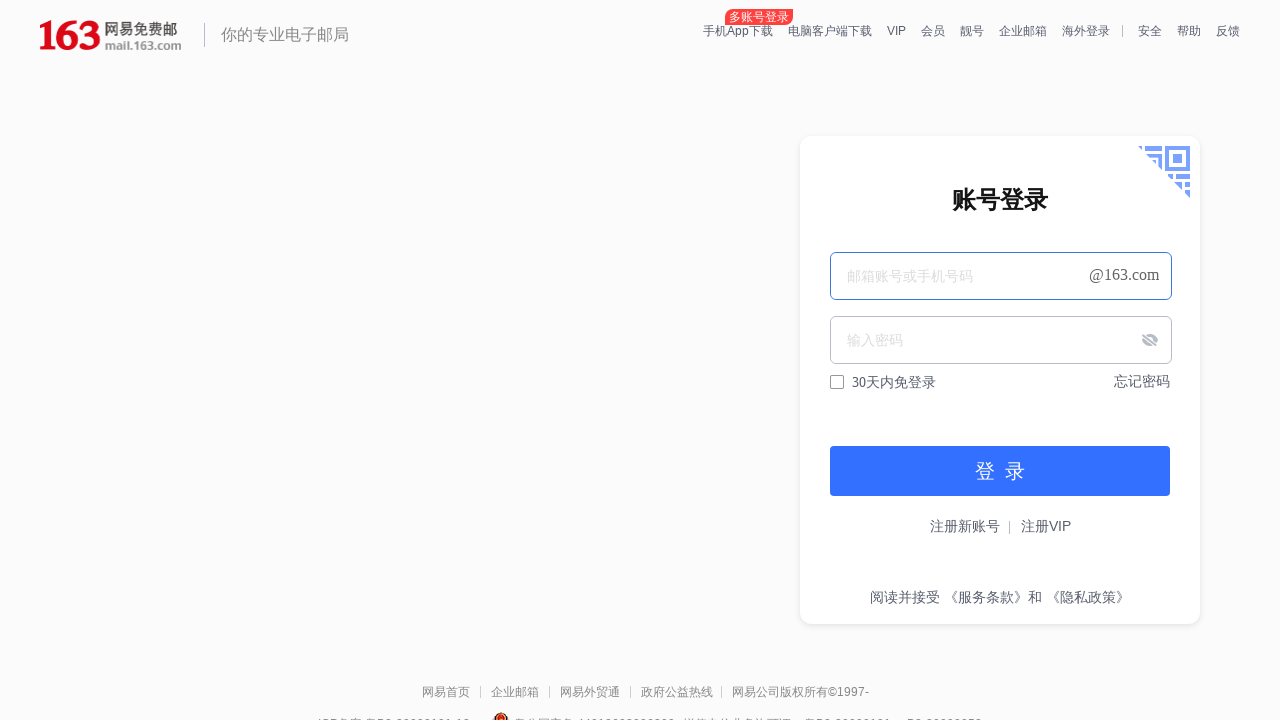

Navigated to 163 mail homepage
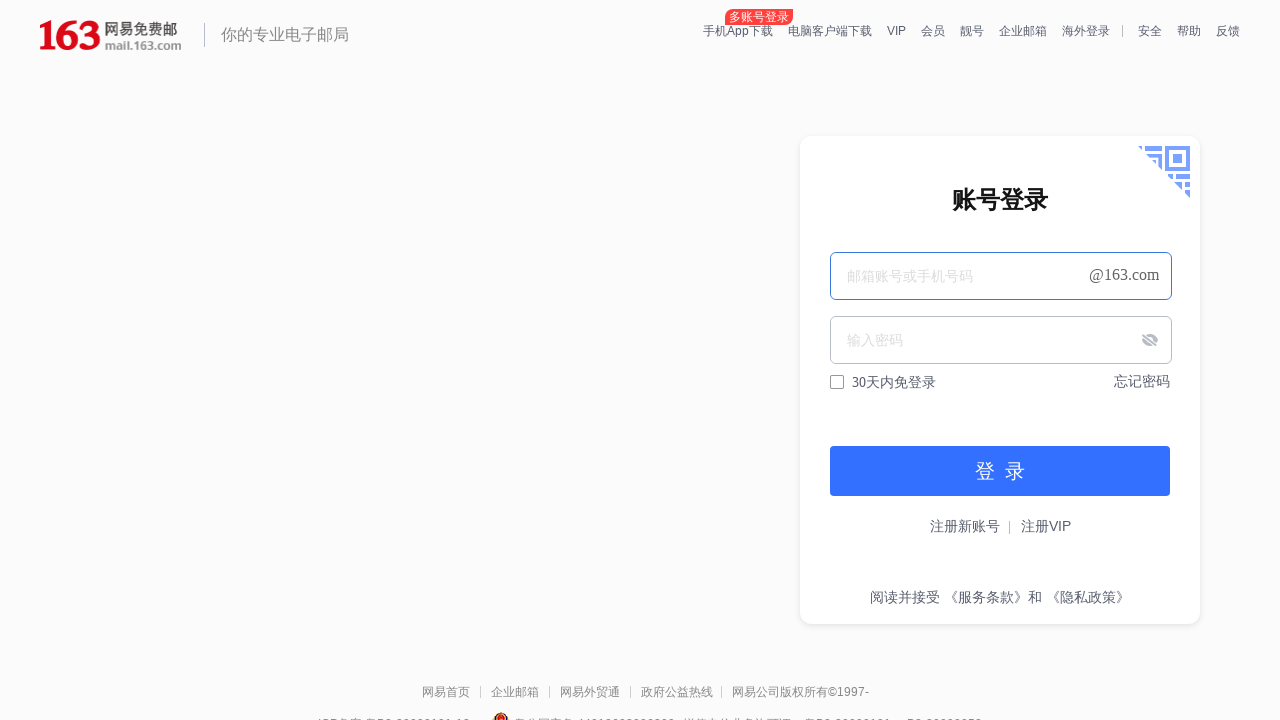

Waited for page to load with custom wait time
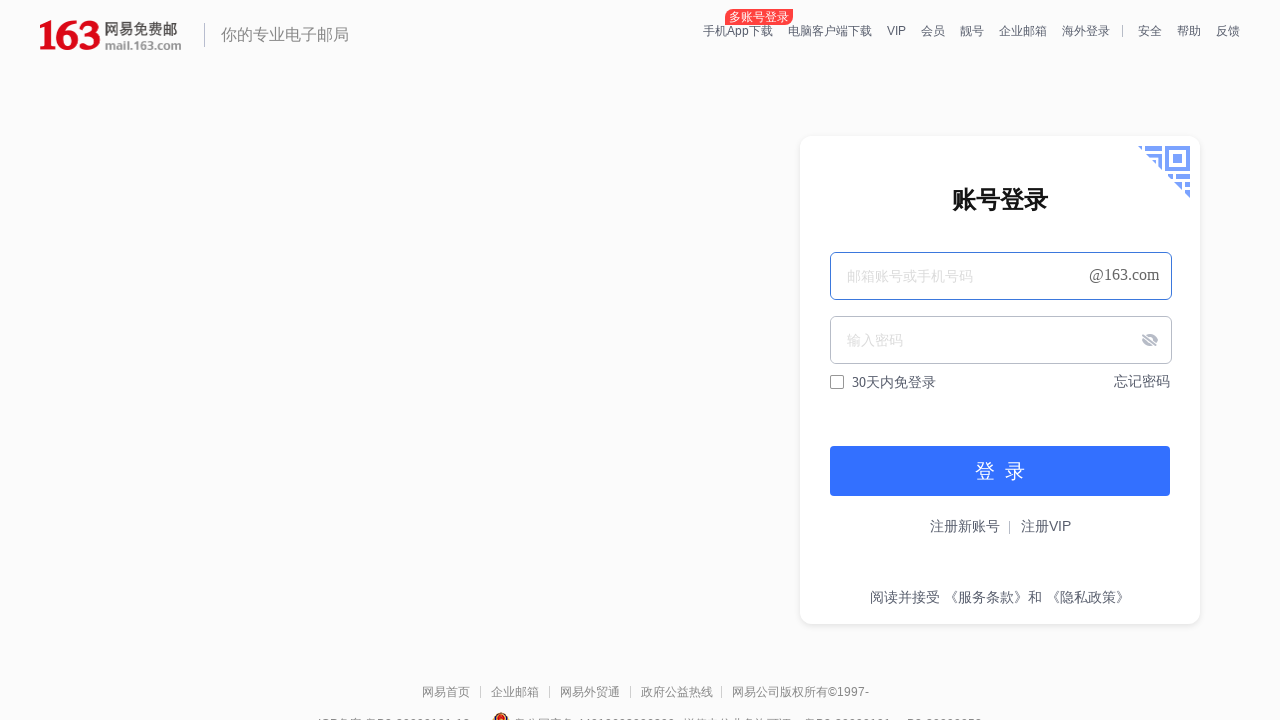

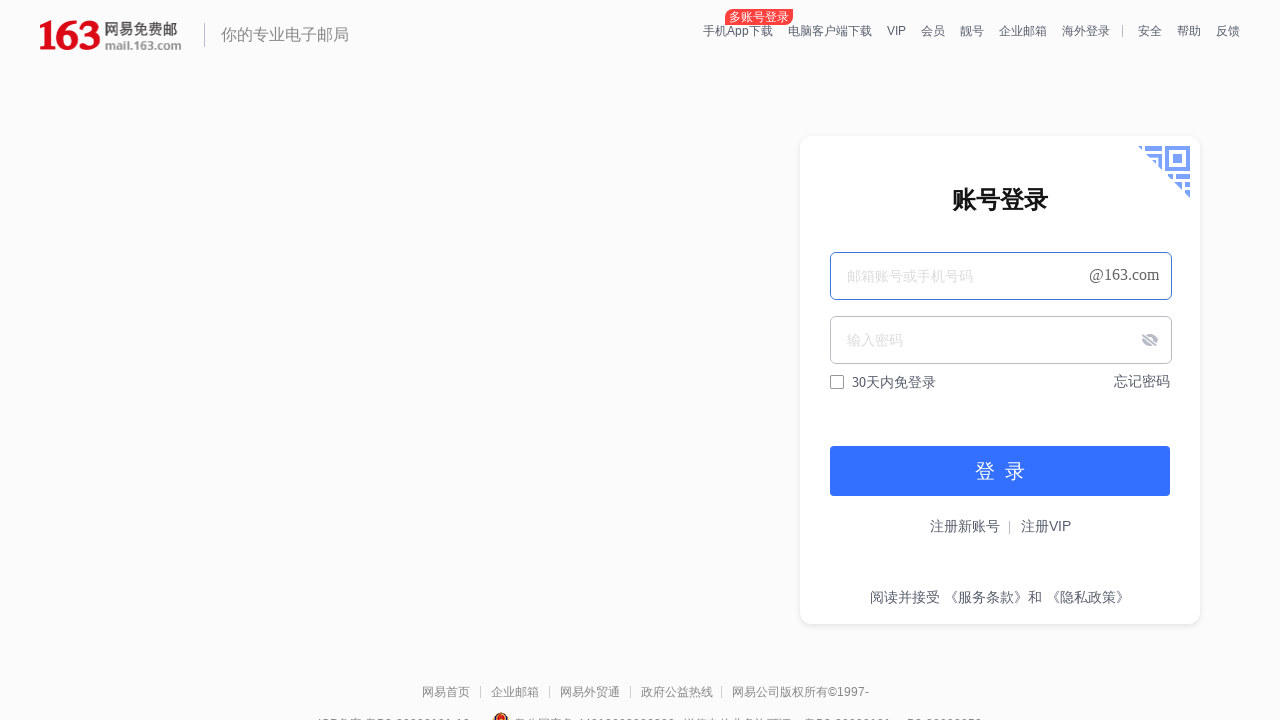